Tests clicking a button with dynamic ID by using CSS selector to find the button by its class

Starting URL: http://uitestingplayground.com/dynamicid

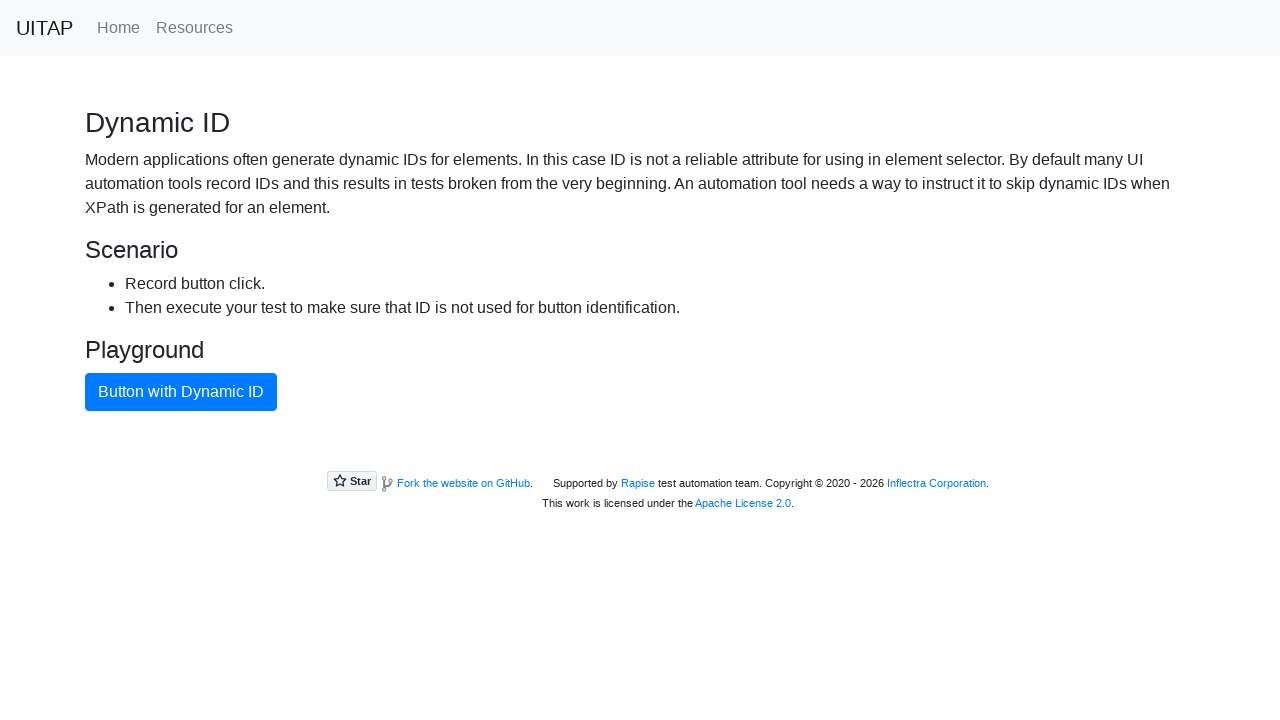

Clicked the blue button with dynamic ID using CSS selector .btn-primary at (181, 392) on .btn-primary
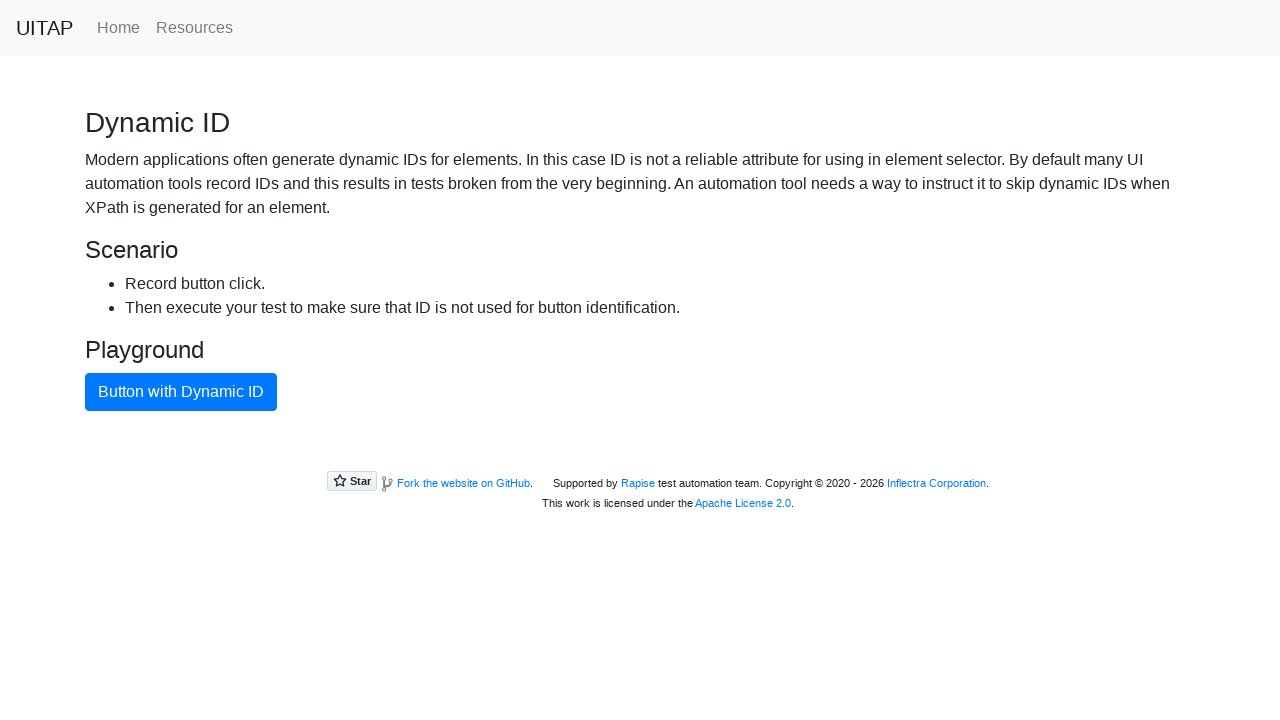

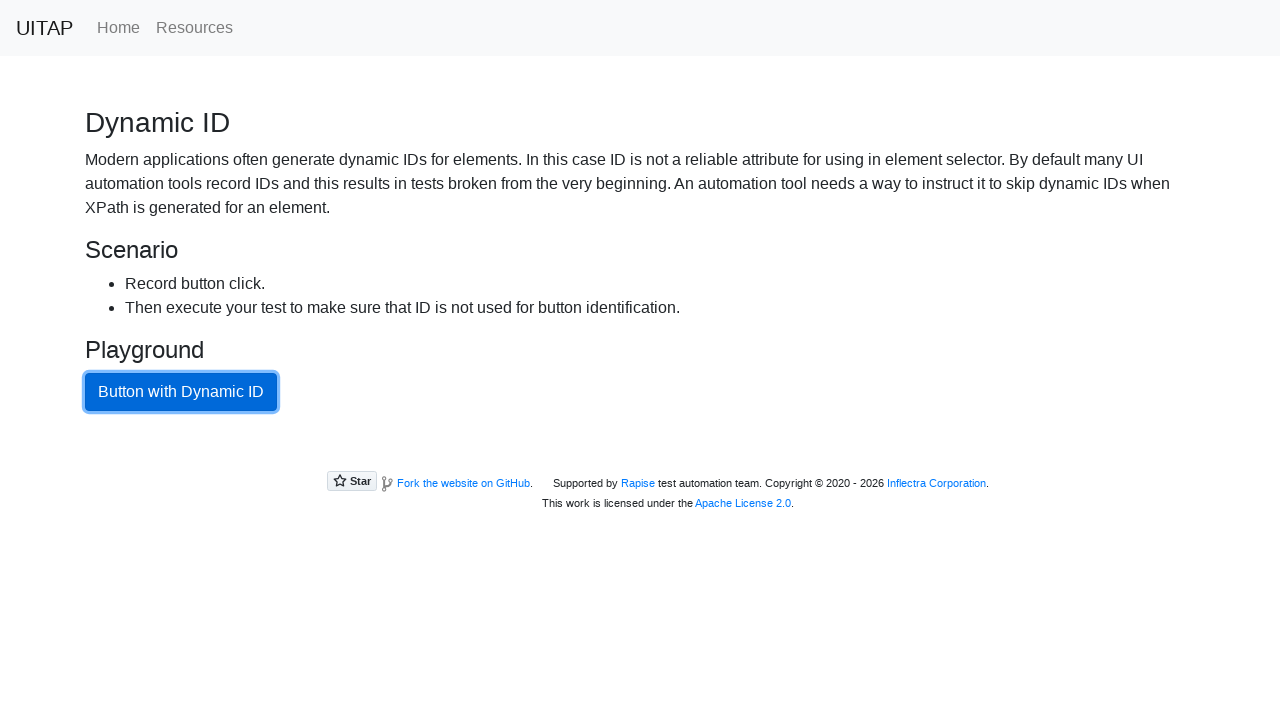